Tests the current address text box by entering an address and verifying the output after submission

Starting URL: https://demoqa.com/text-box

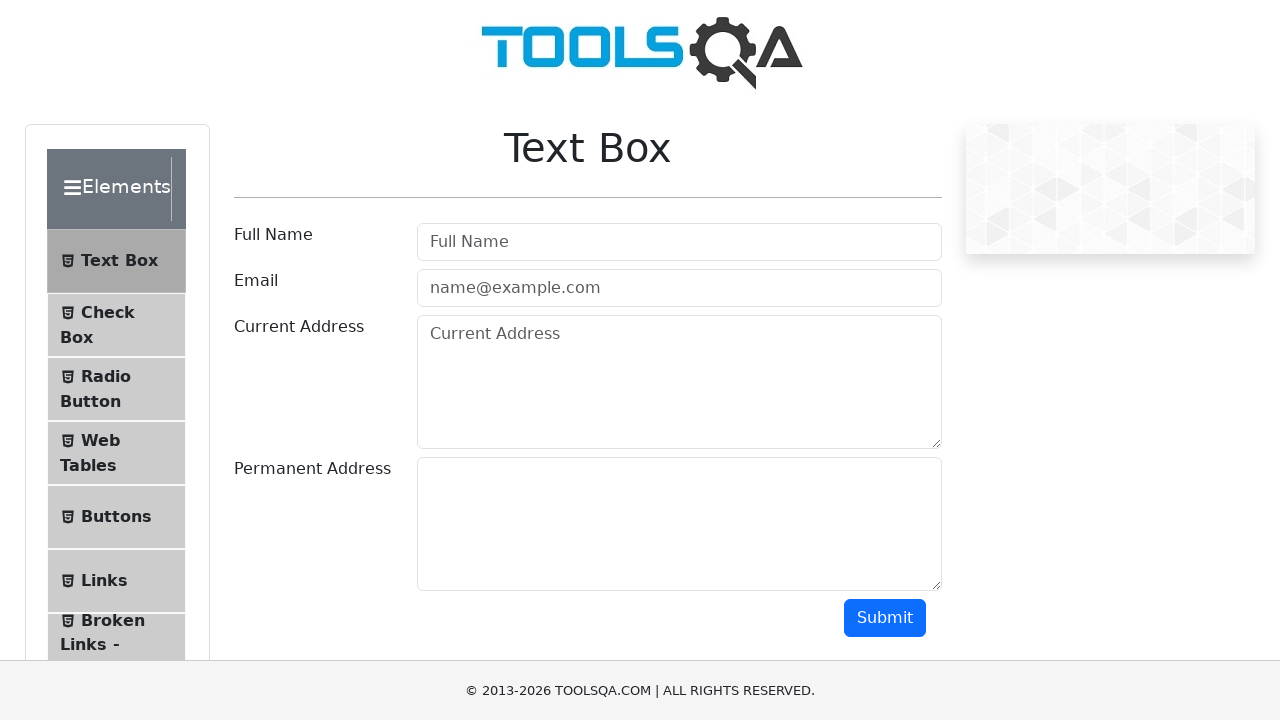

Filled current address text box with 'Russian Federation' on textarea#currentAddress
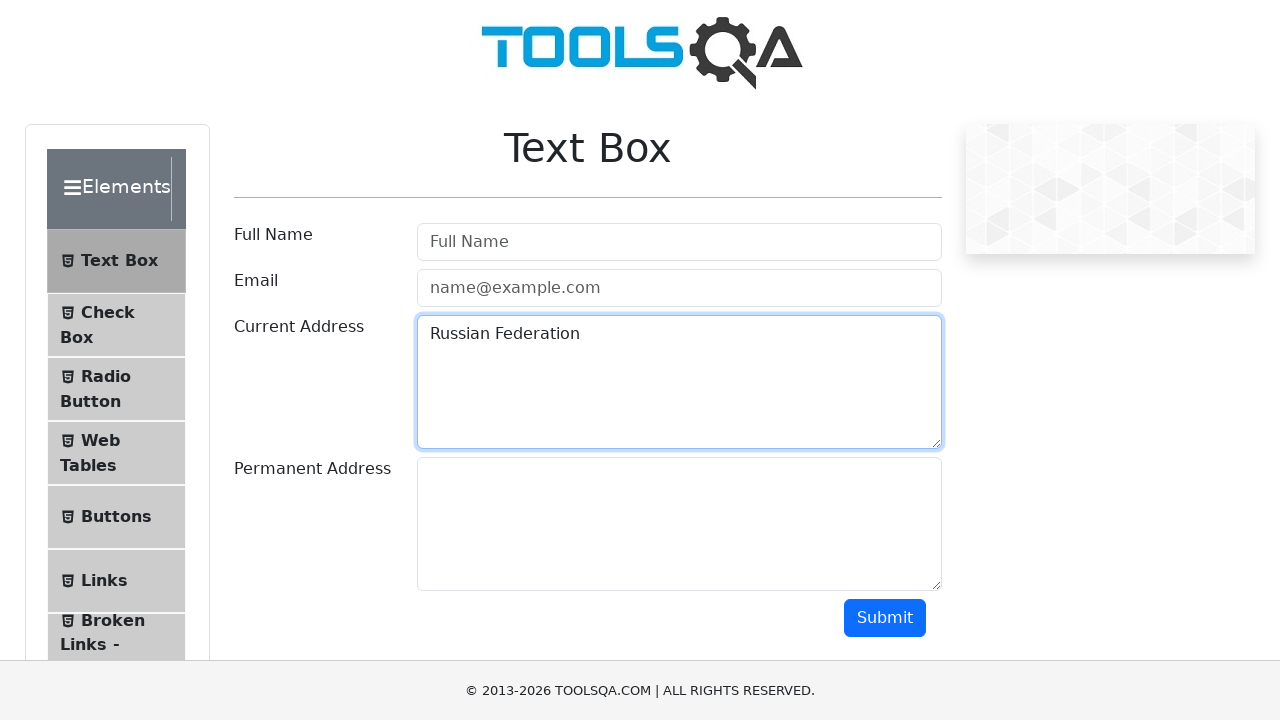

Clicked submit button at (885, 618) on #submit
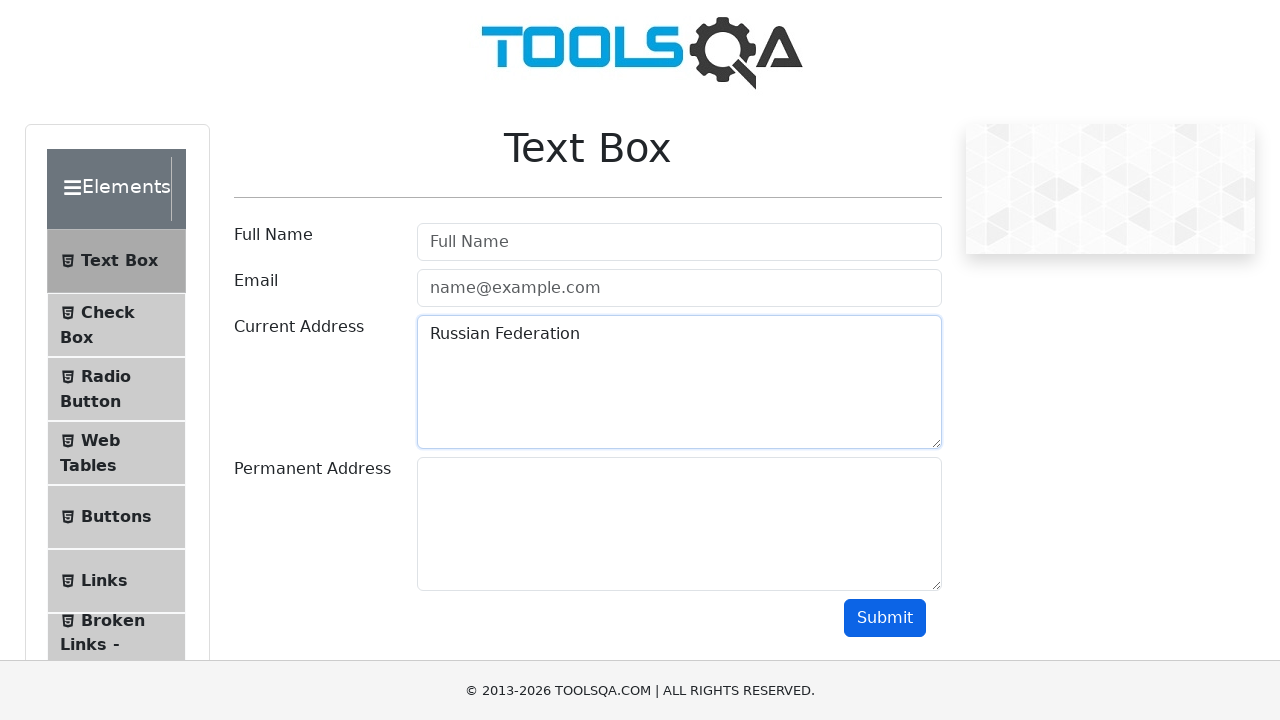

Result message appeared after form submission
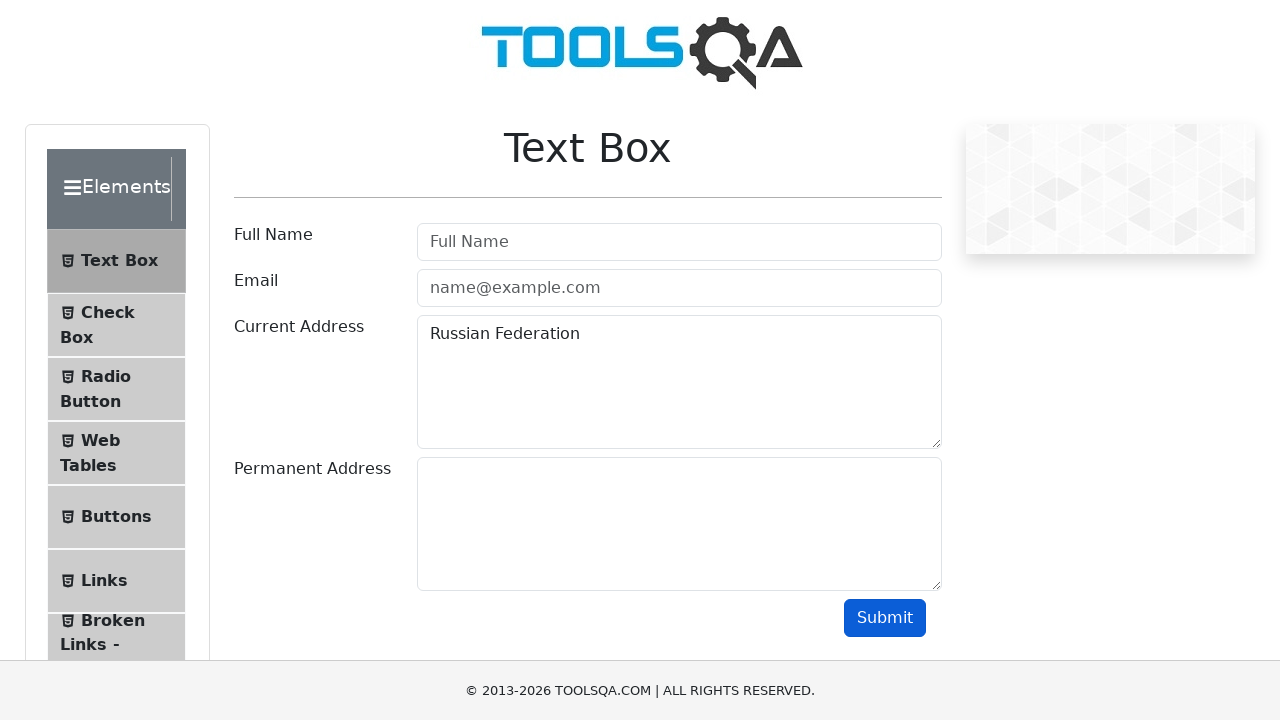

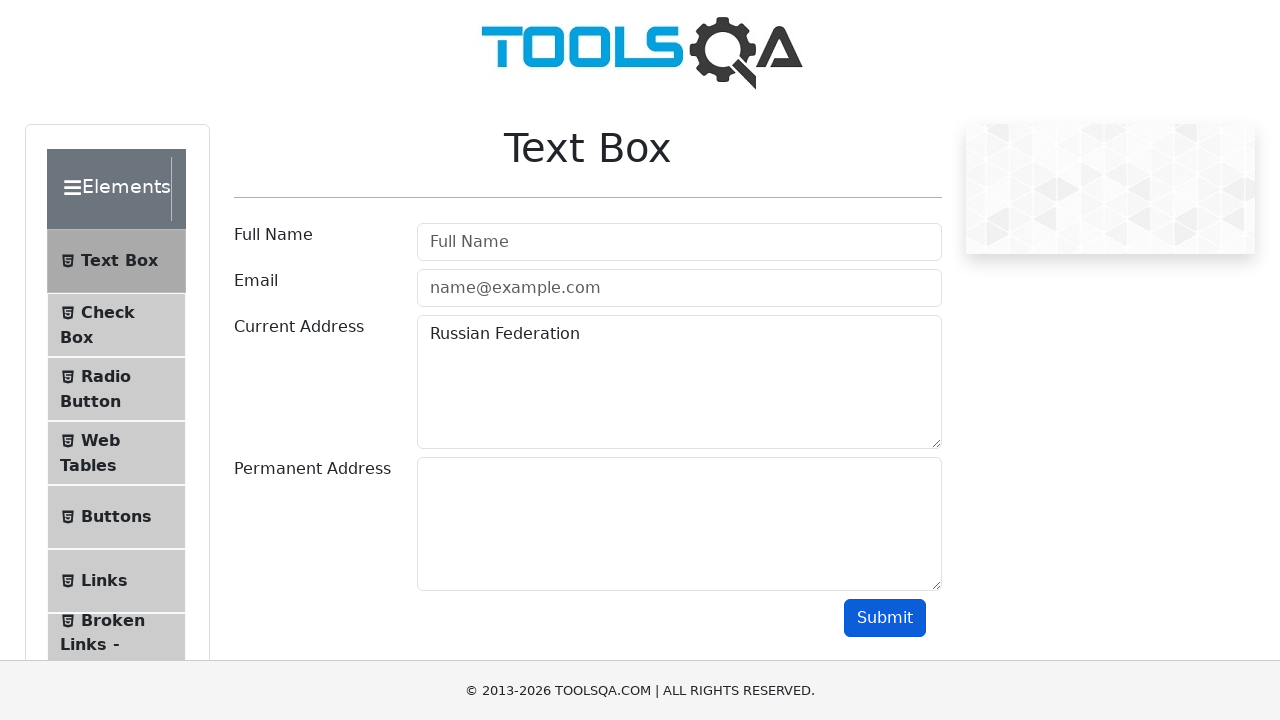